Navigates to a training support website and clicks on the "about" link to verify navigation functionality

Starting URL: https://v1.training-support.net

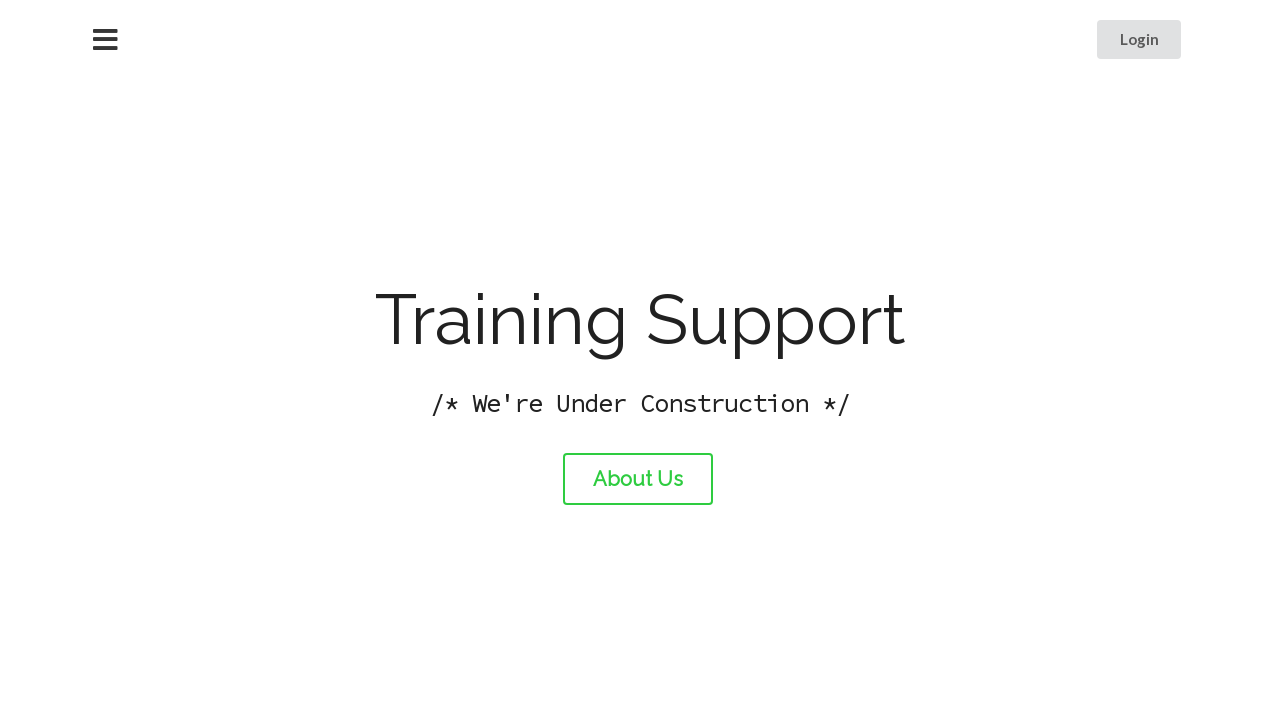

Navigated to training support website
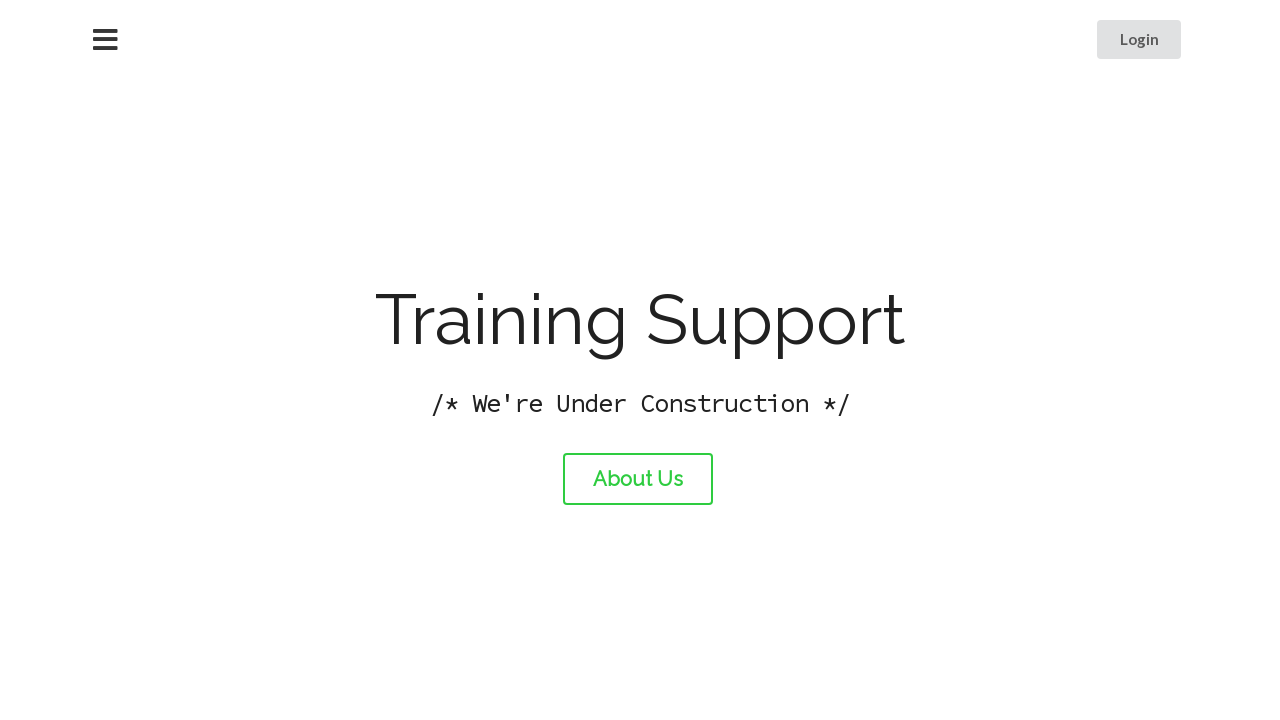

Clicked on the about link at (638, 479) on #about-link
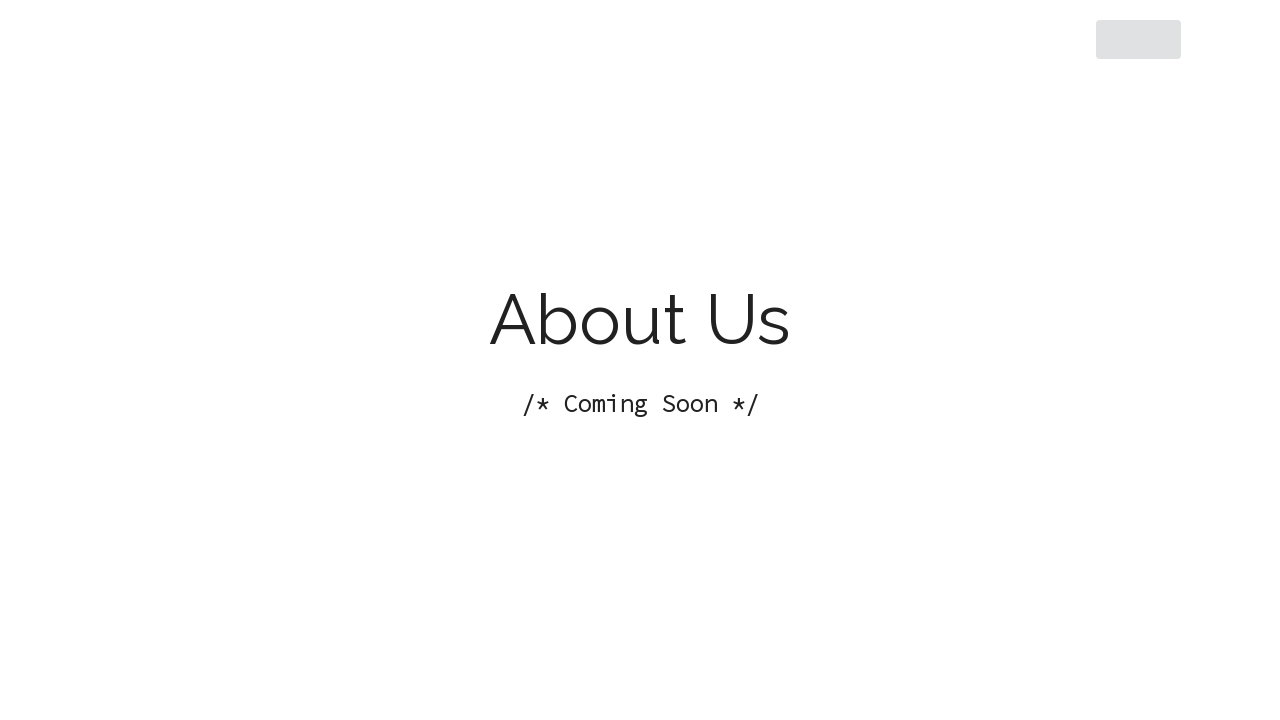

Navigation completed and page content loaded
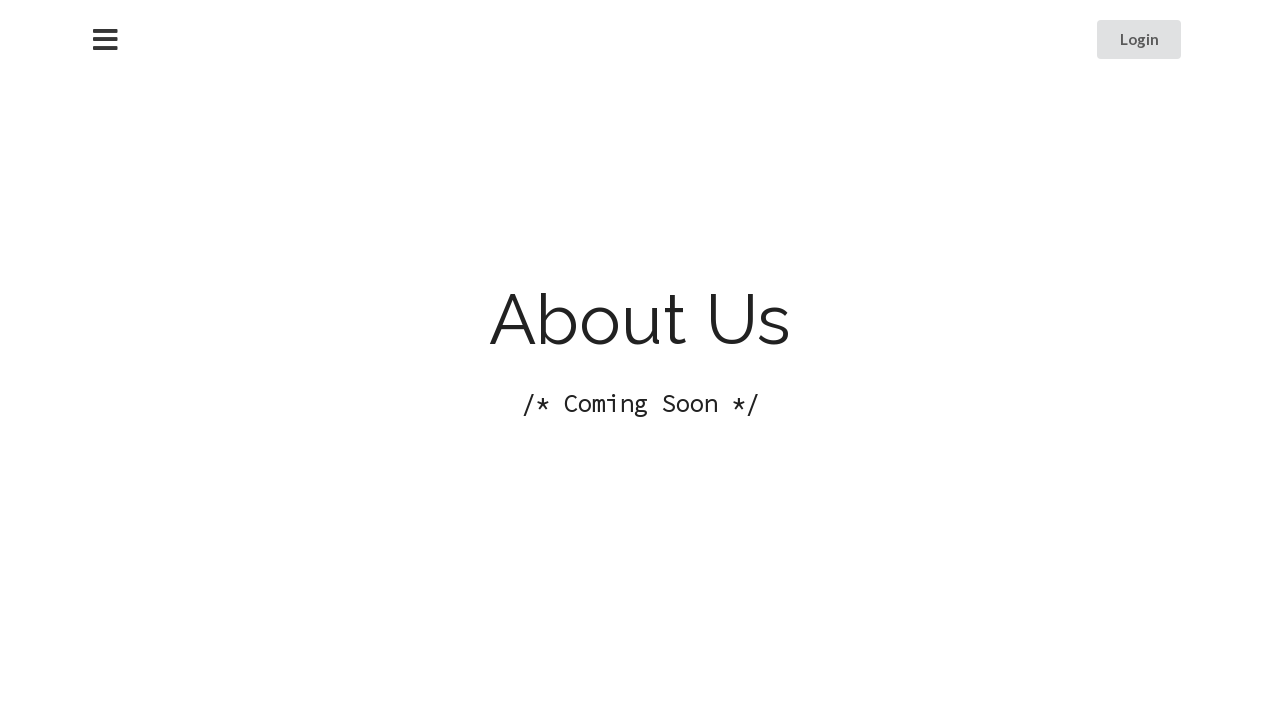

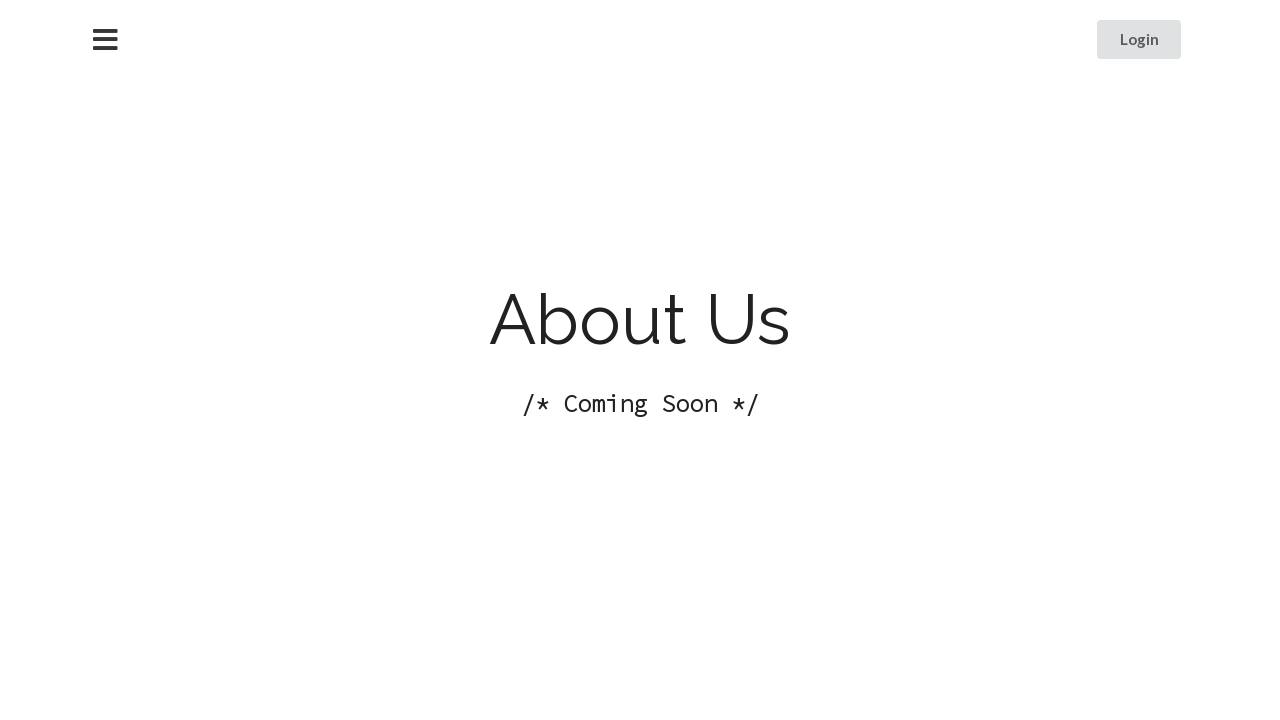